Navigates to a sortable data tables page and verifies the table structure by checking for table headers and rows

Starting URL: http://the-internet.herokuapp.com

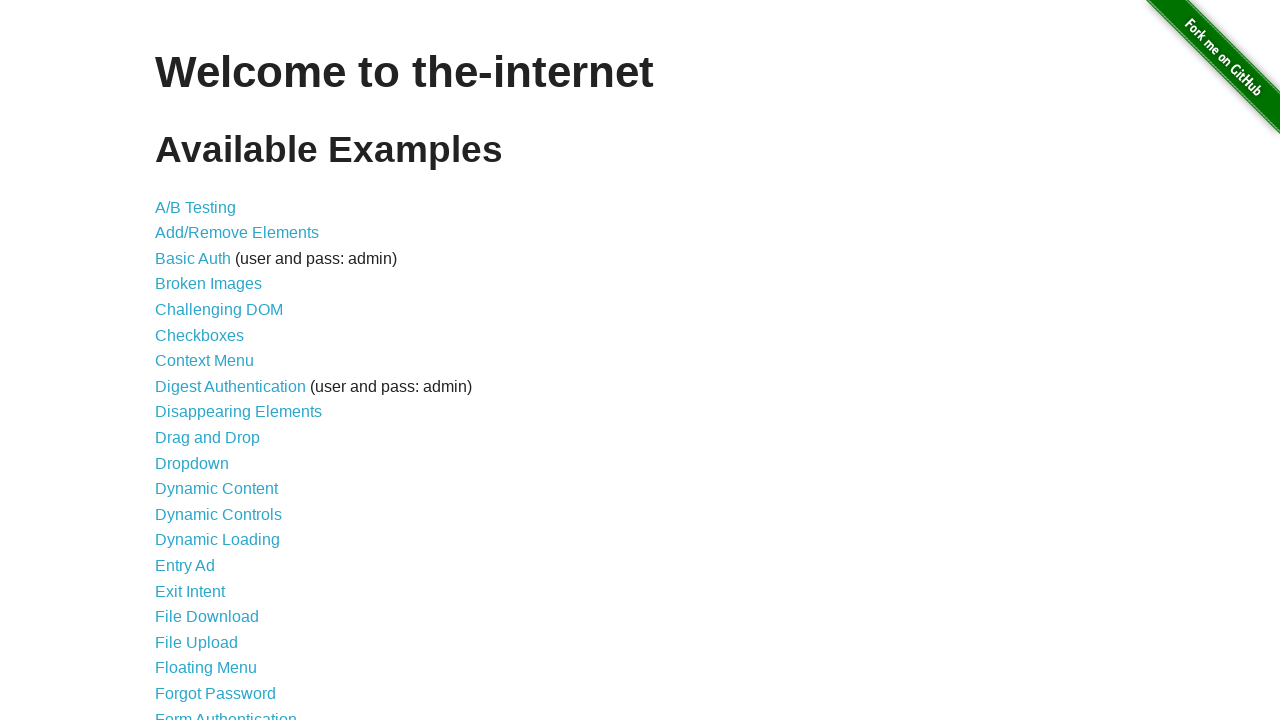

Clicked on Sortable Data Tables link at (230, 574) on text='Sortable Data Tables'
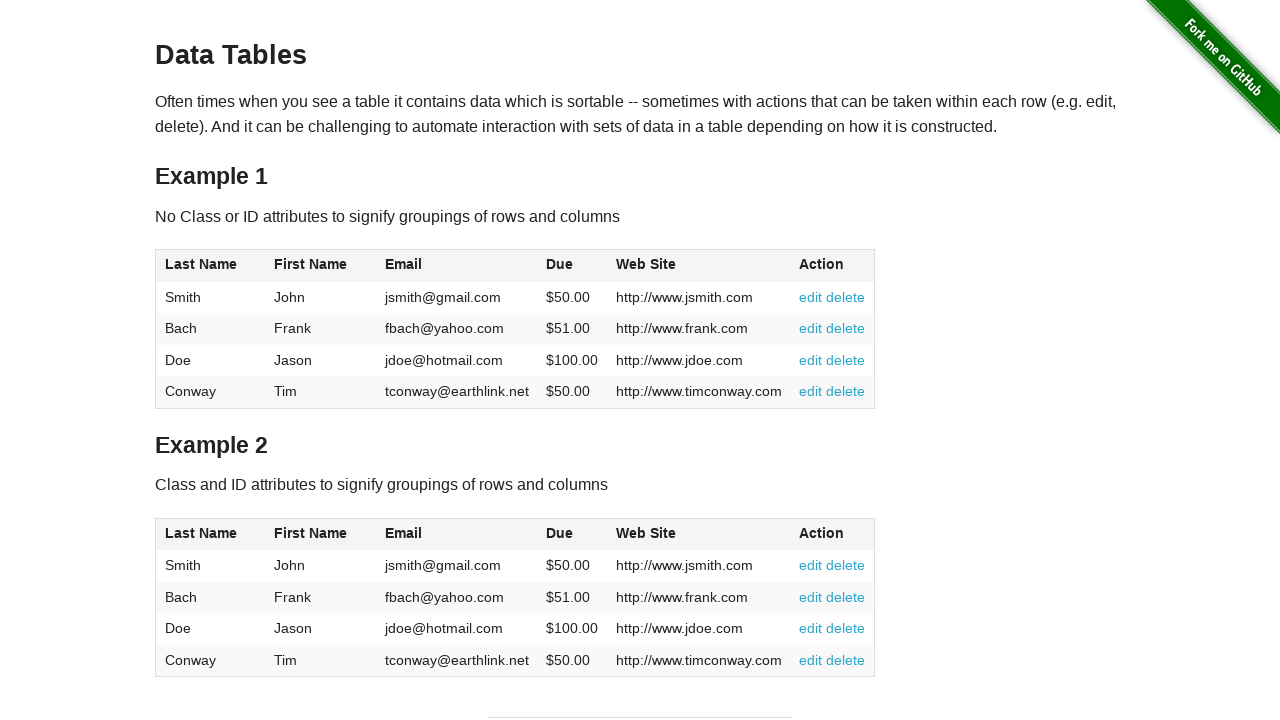

Table #table1 loaded
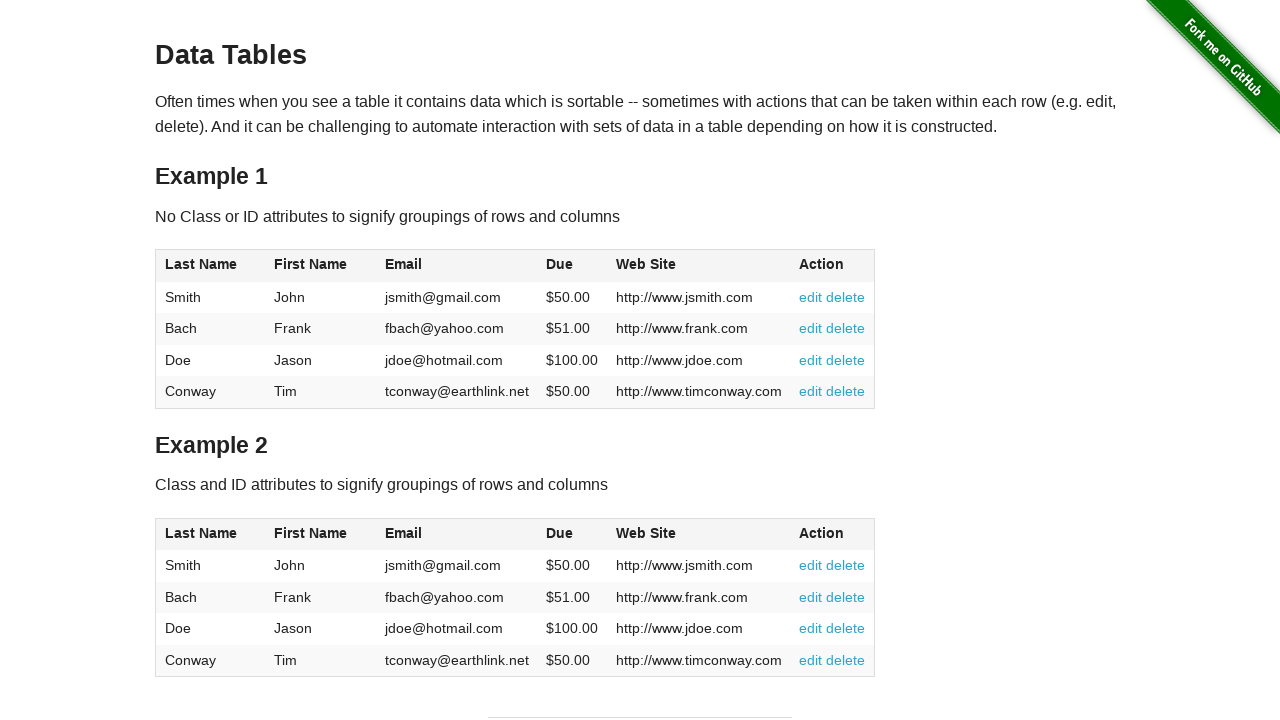

Table headers verified in #table1
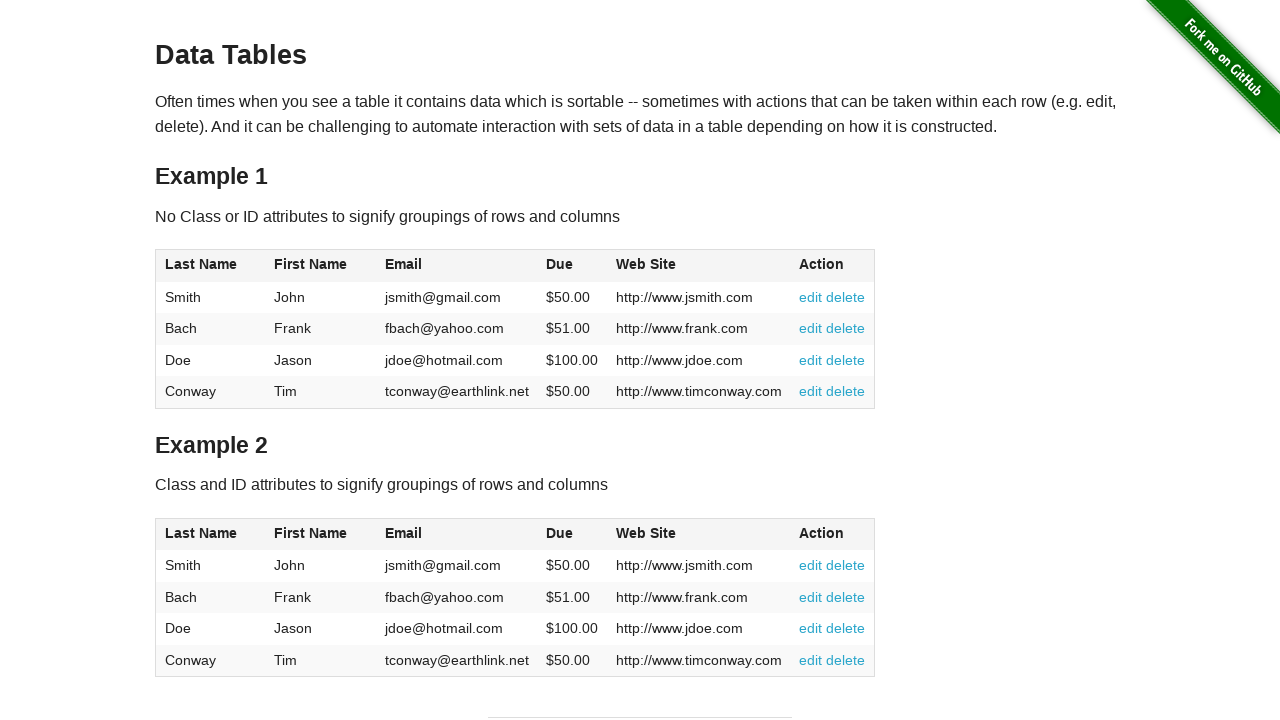

Table rows verified in #table1
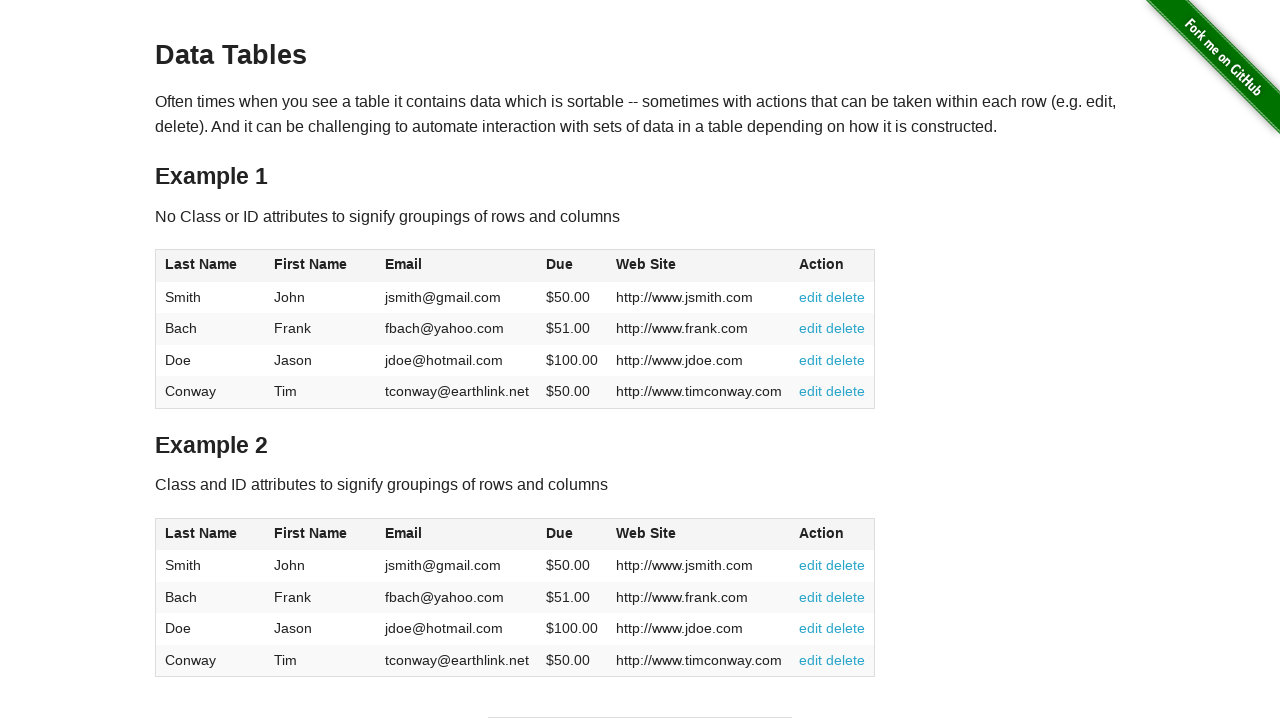

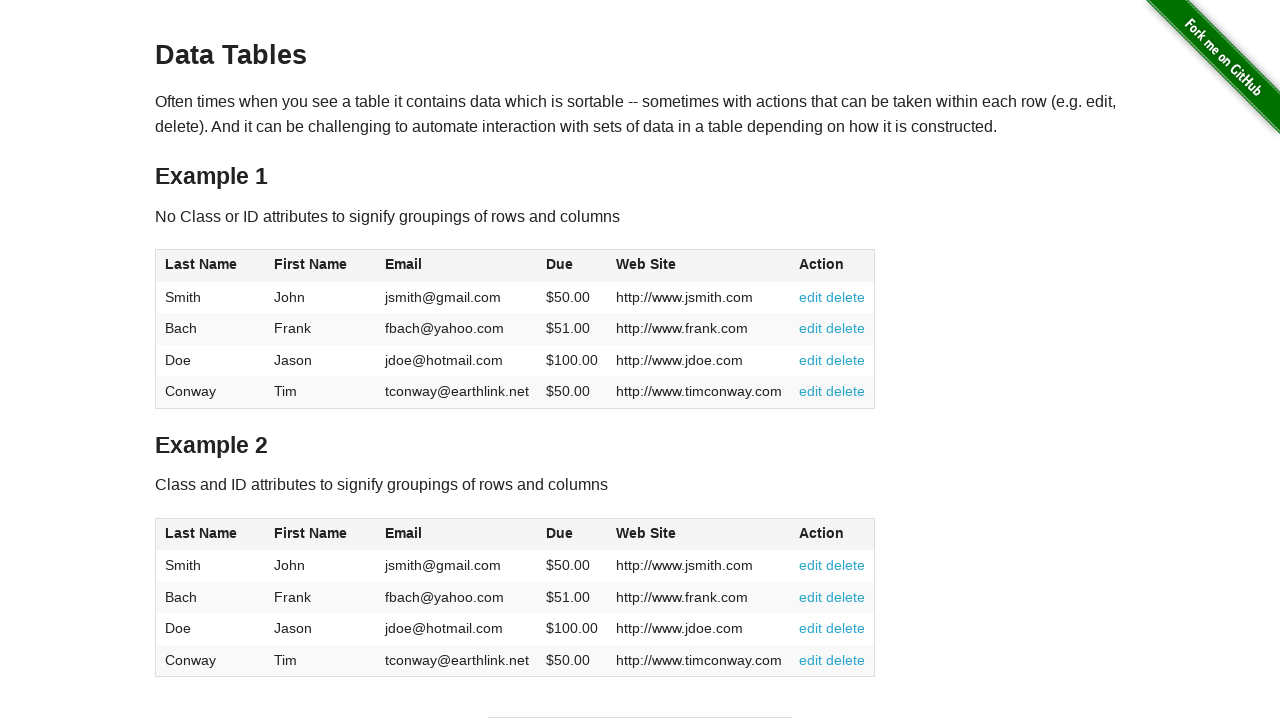